Tests the tab switching functionality on a demo page by clicking through Origin, Use, and What tabs and verifying each tab content is displayed correctly.

Starting URL: https://demoqa.com/tabs

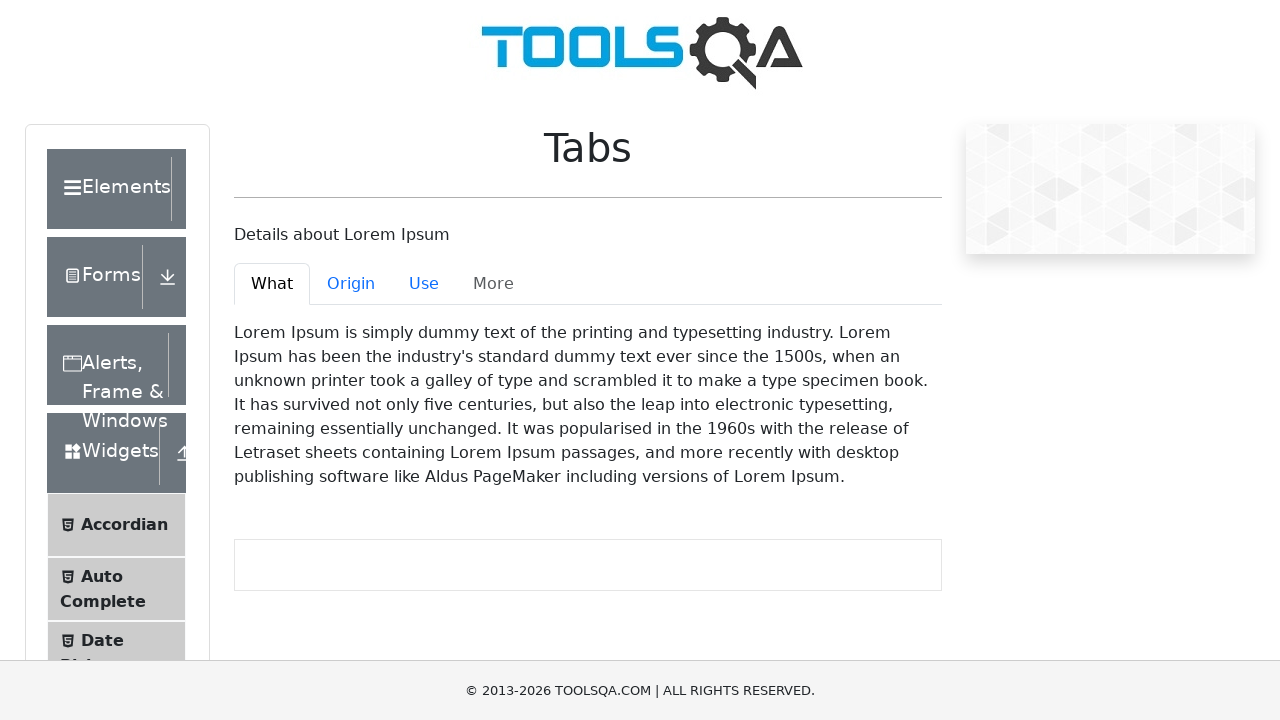

Scrolled down 450 pixels to reveal tabs
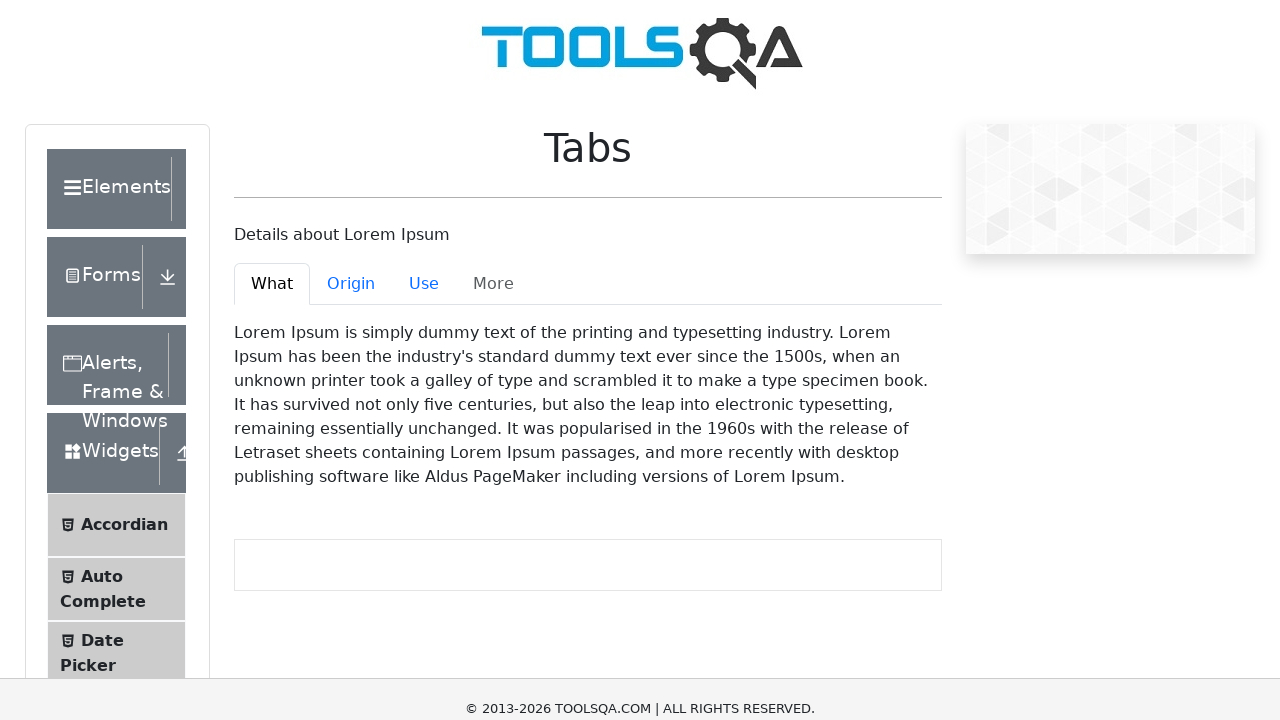

Clicked on Origin tab at (351, 21) on #demo-tab-origin
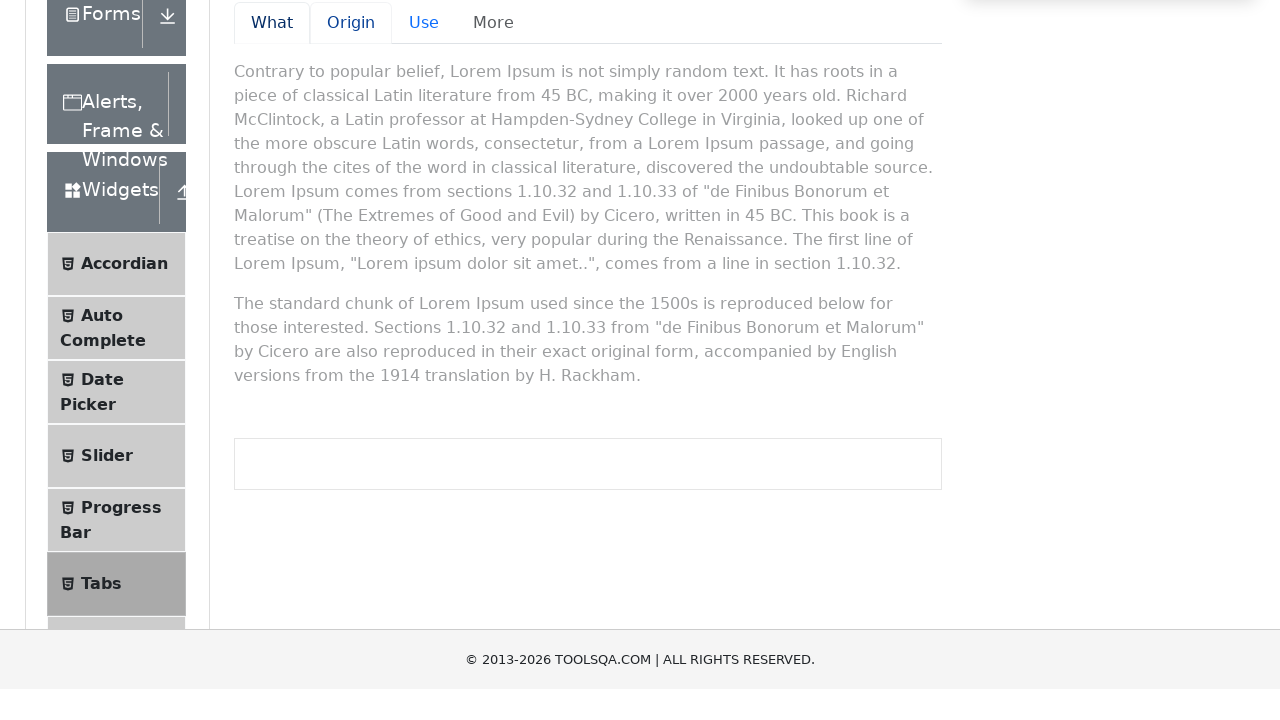

Origin tab content loaded and displayed
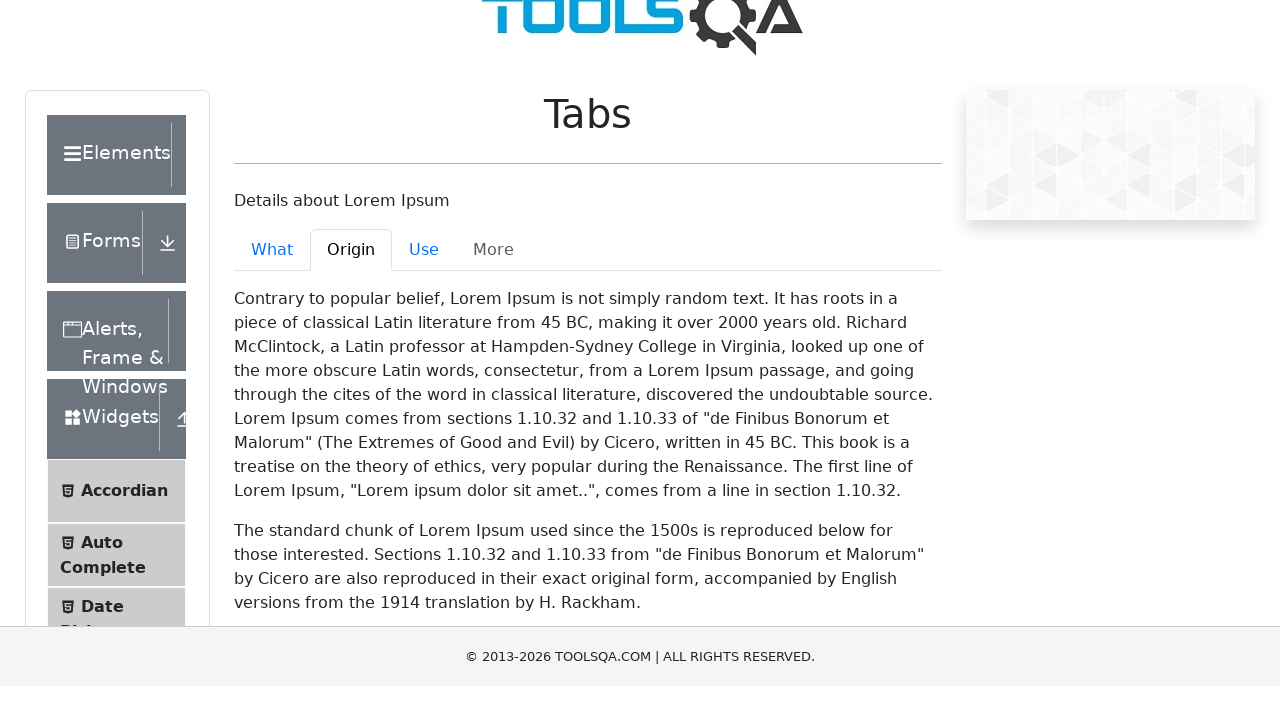

Clicked on Use tab at (424, 284) on #demo-tab-use
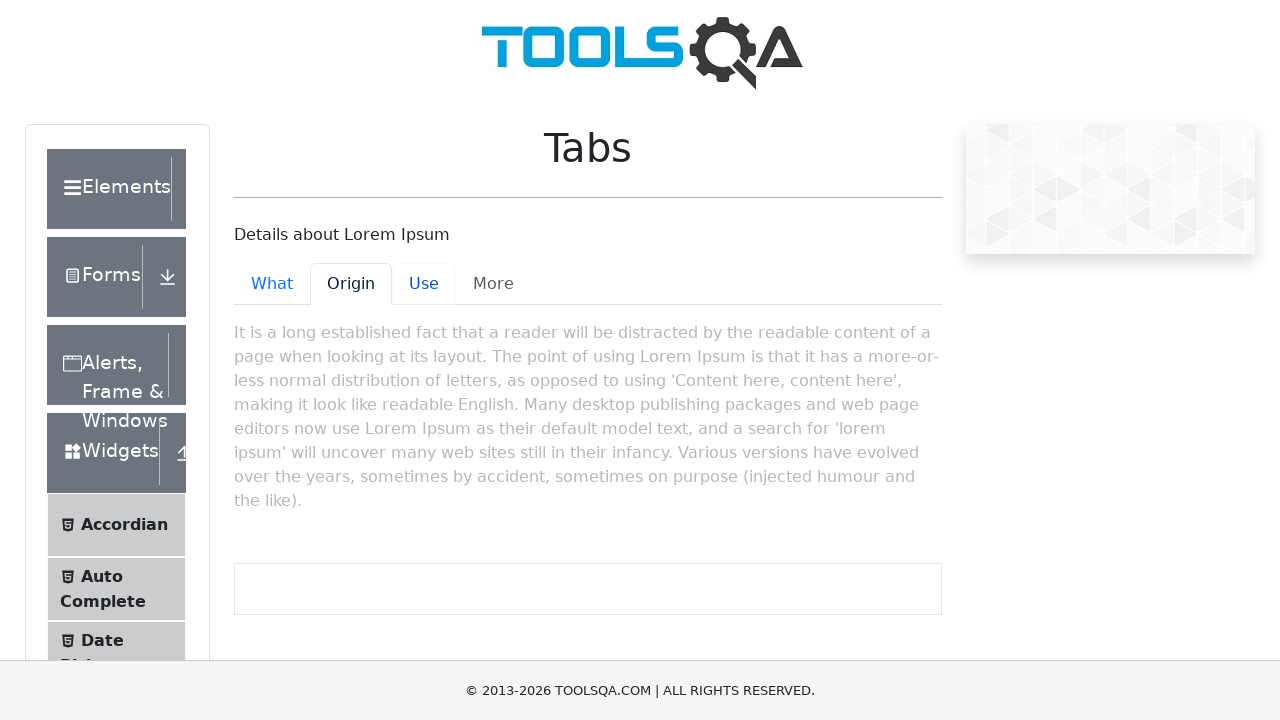

Use tab content loaded and displayed
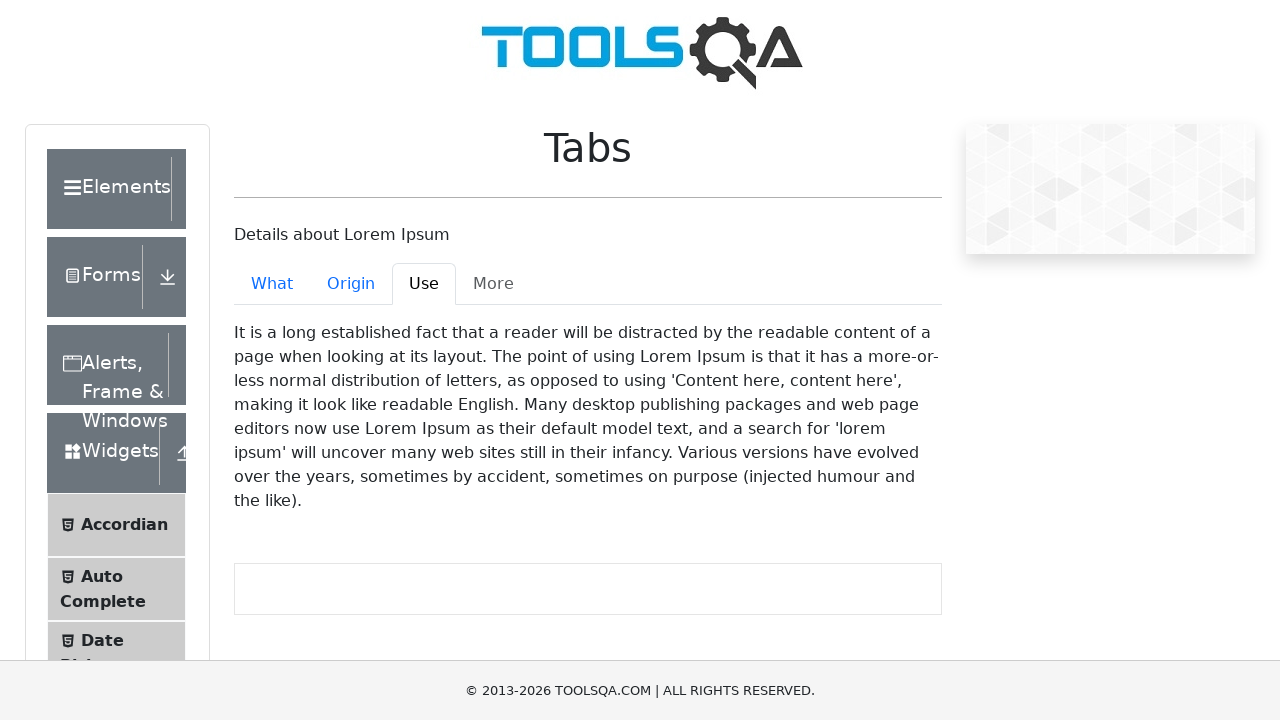

Clicked on What tab at (272, 284) on #demo-tab-what
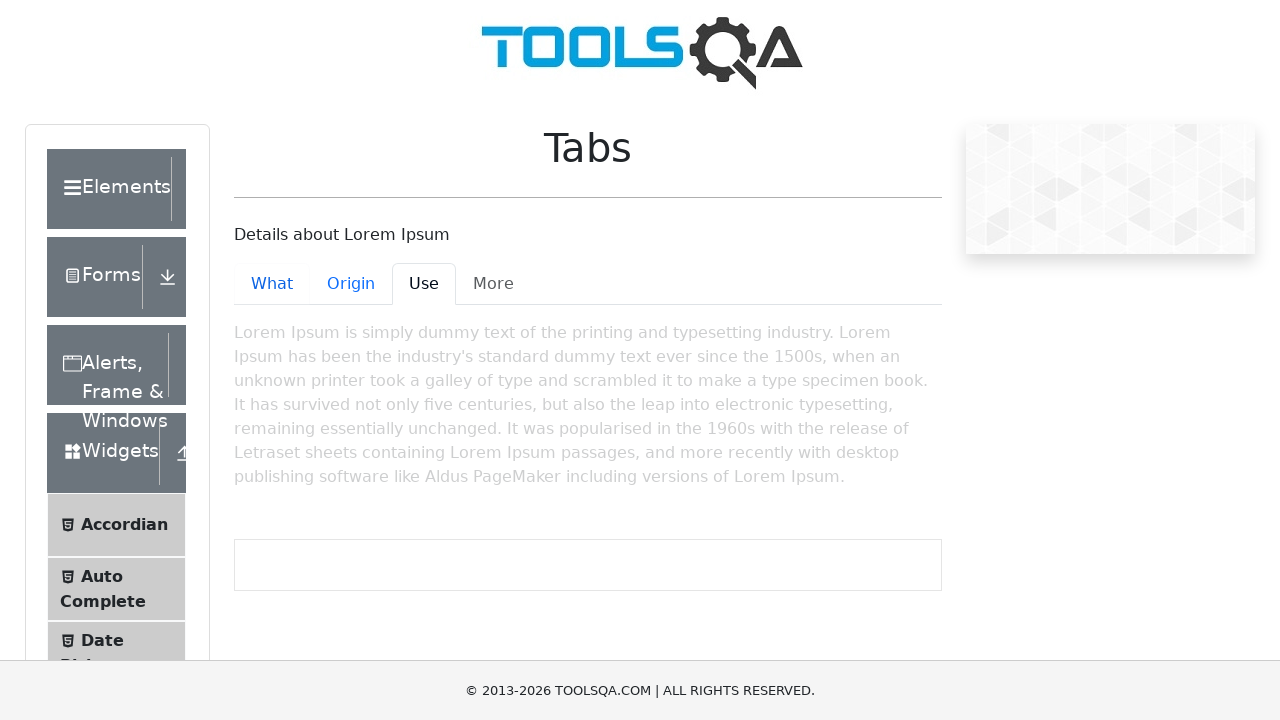

What tab content loaded and displayed
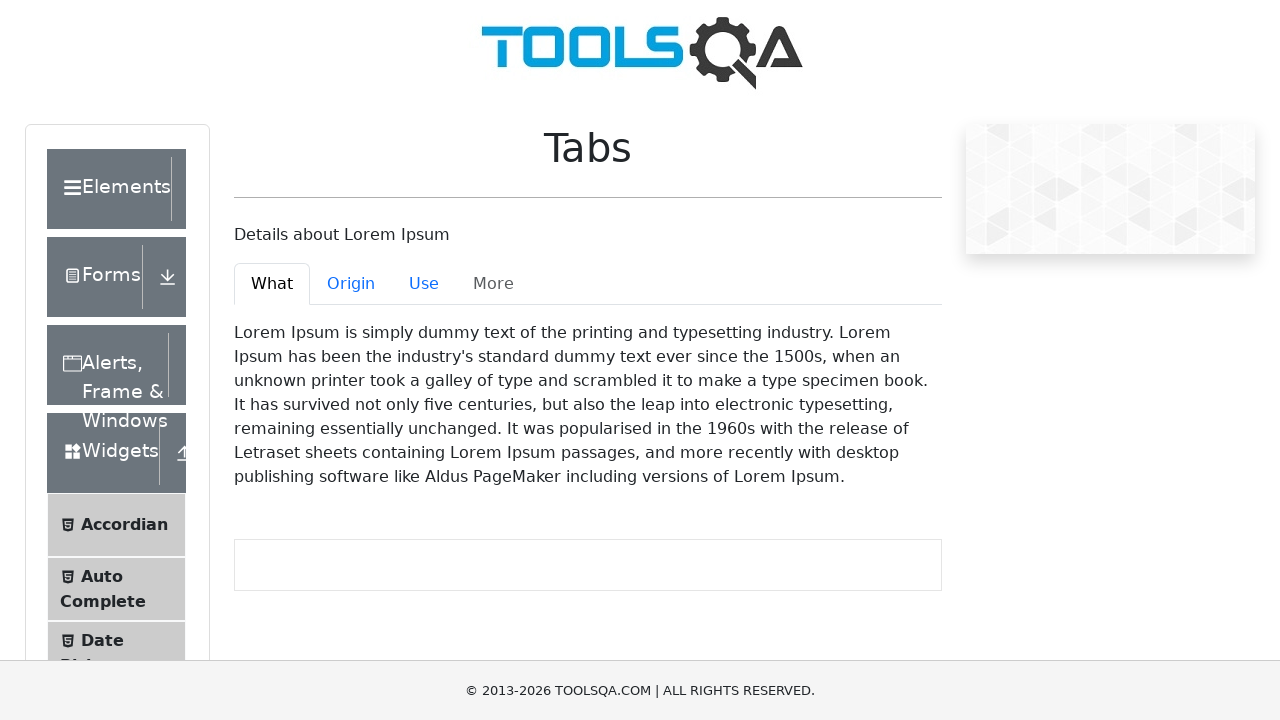

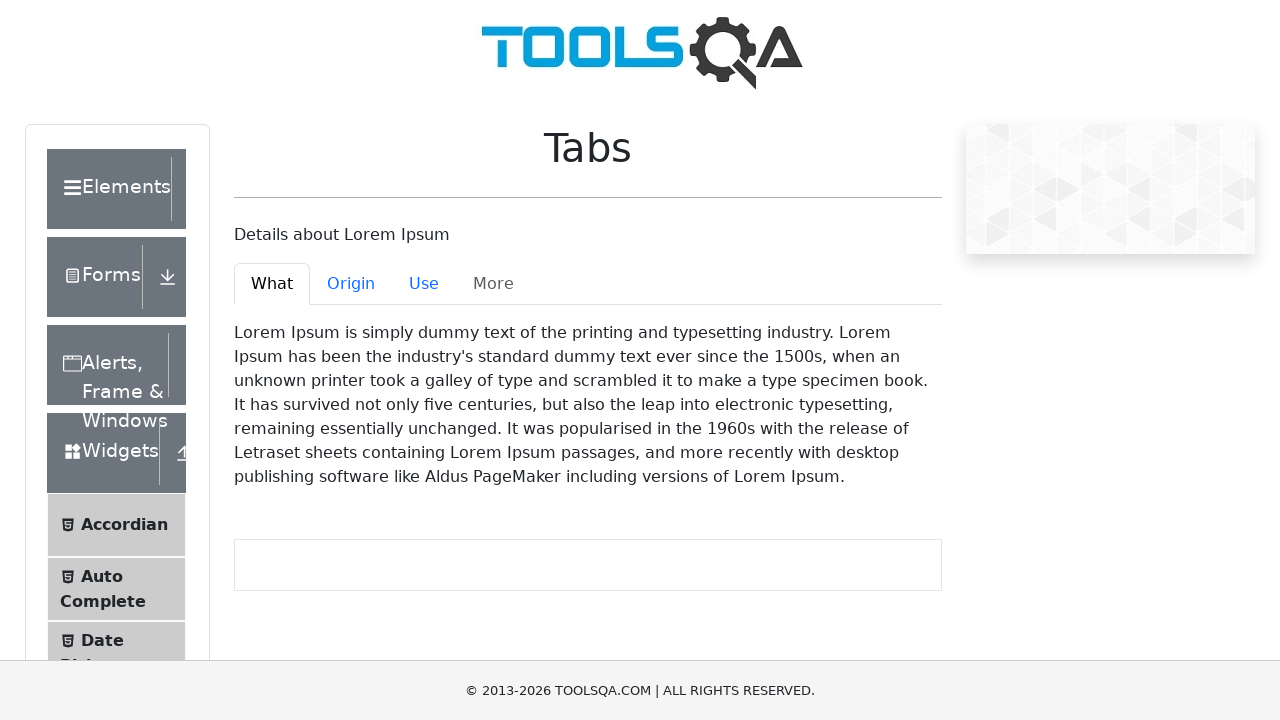